Tests dynamic controls by clicking the remove button and verifying the "It's gone!" message appears using implicit waiting

Starting URL: https://the-internet.herokuapp.com/dynamic_controls

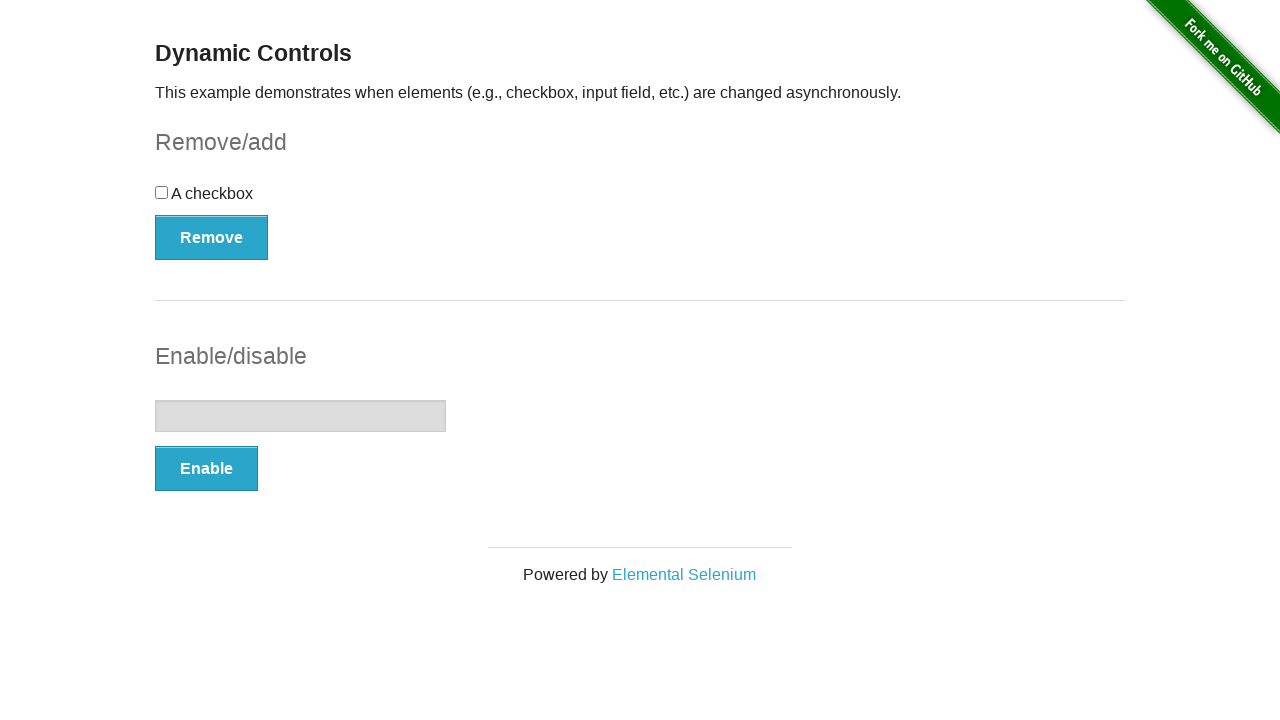

Clicked the remove button for dynamic control at (212, 237) on xpath=(//button[@type='button'])[1]
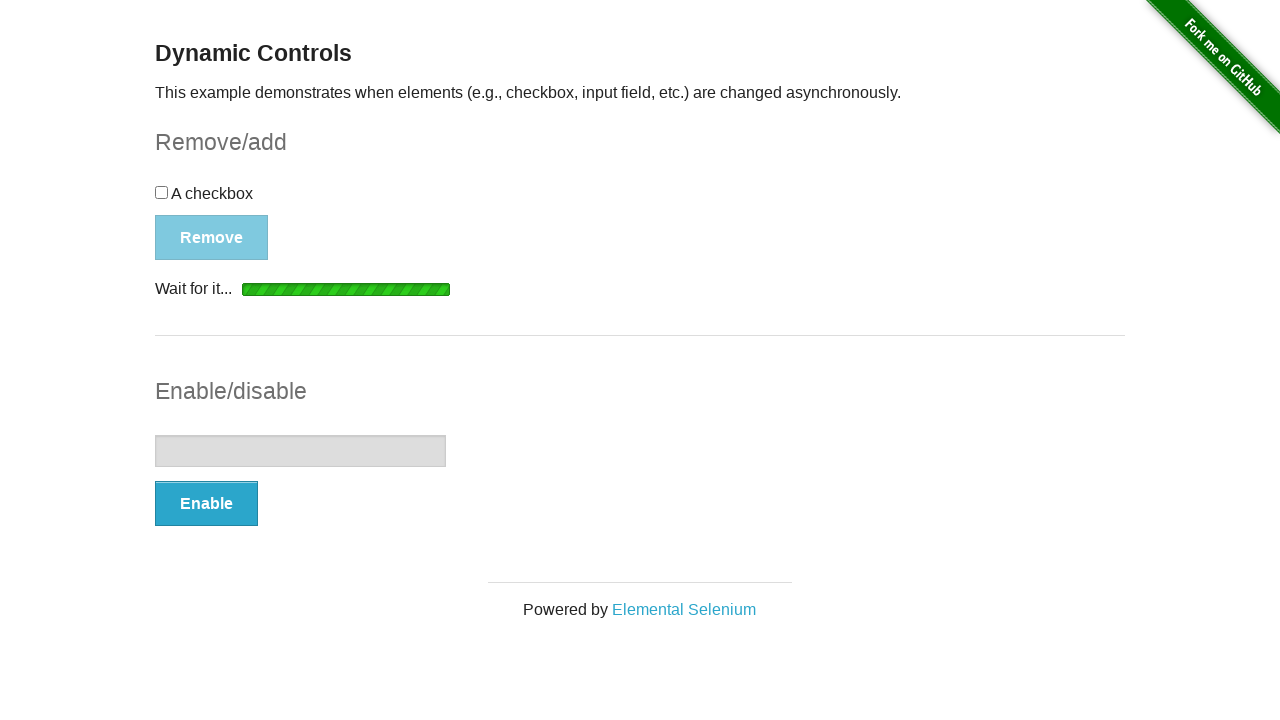

Waited for message element to appear
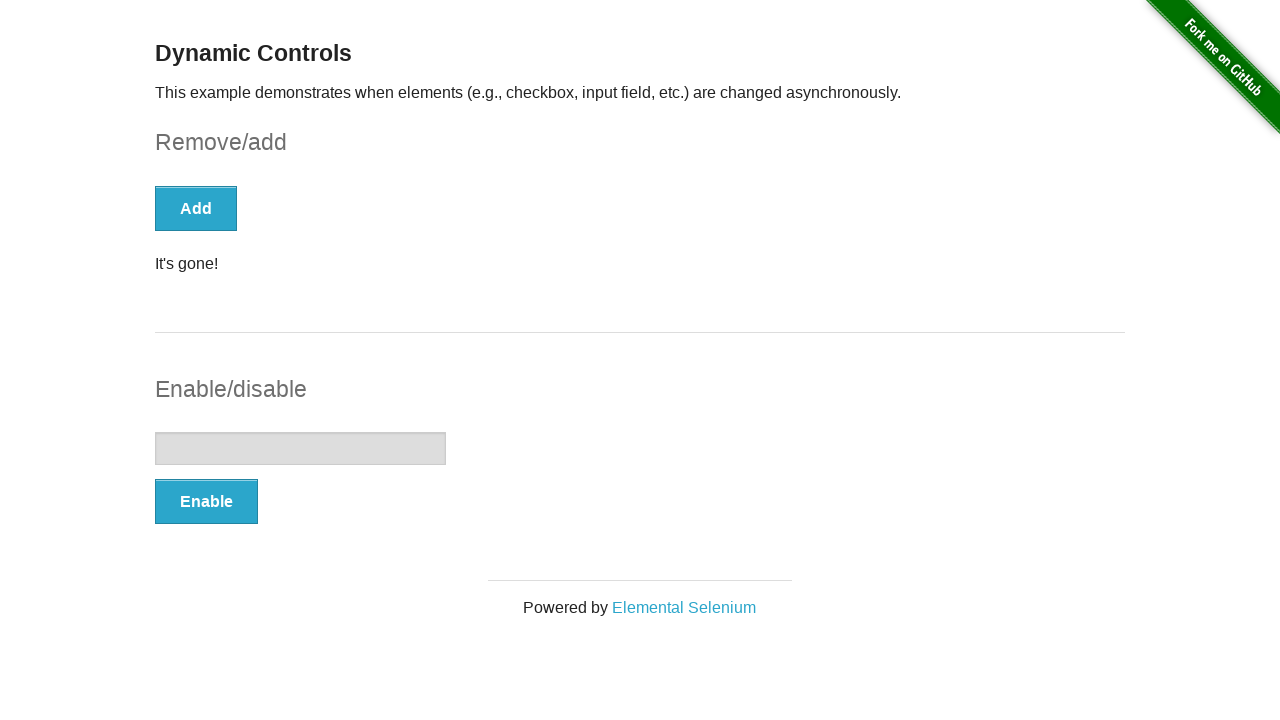

Verified 'It's gone!' message is displayed
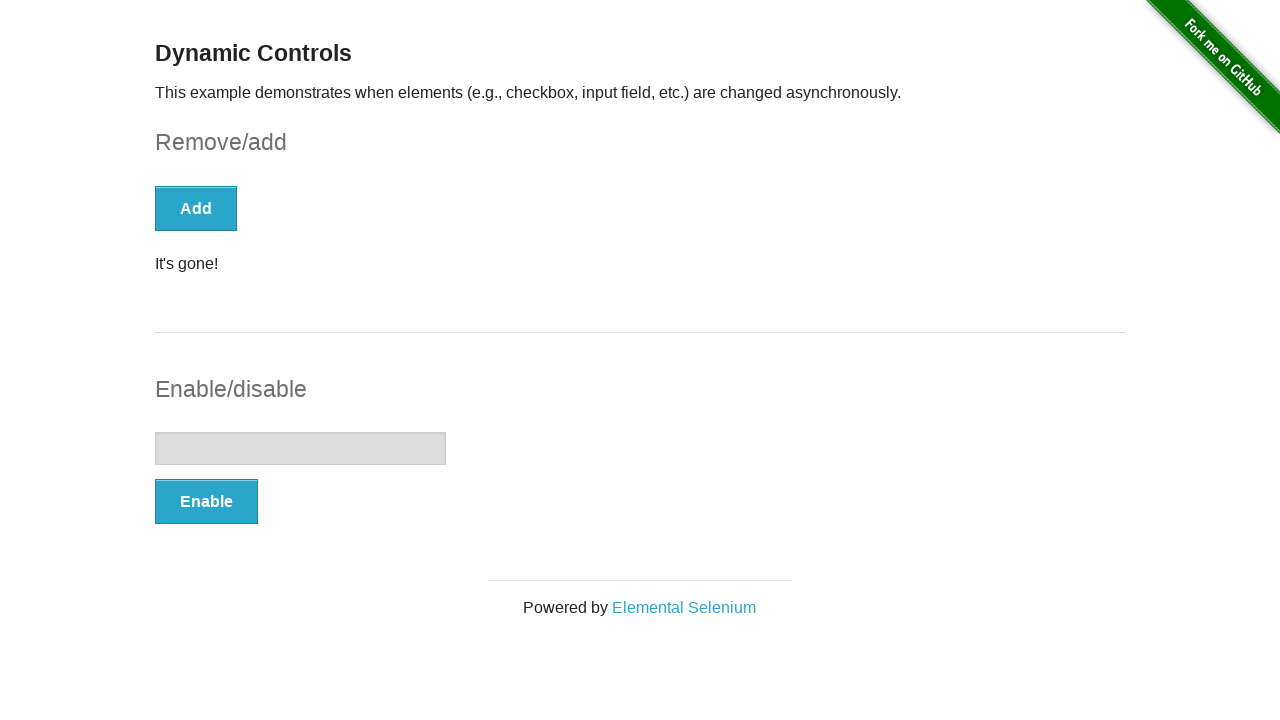

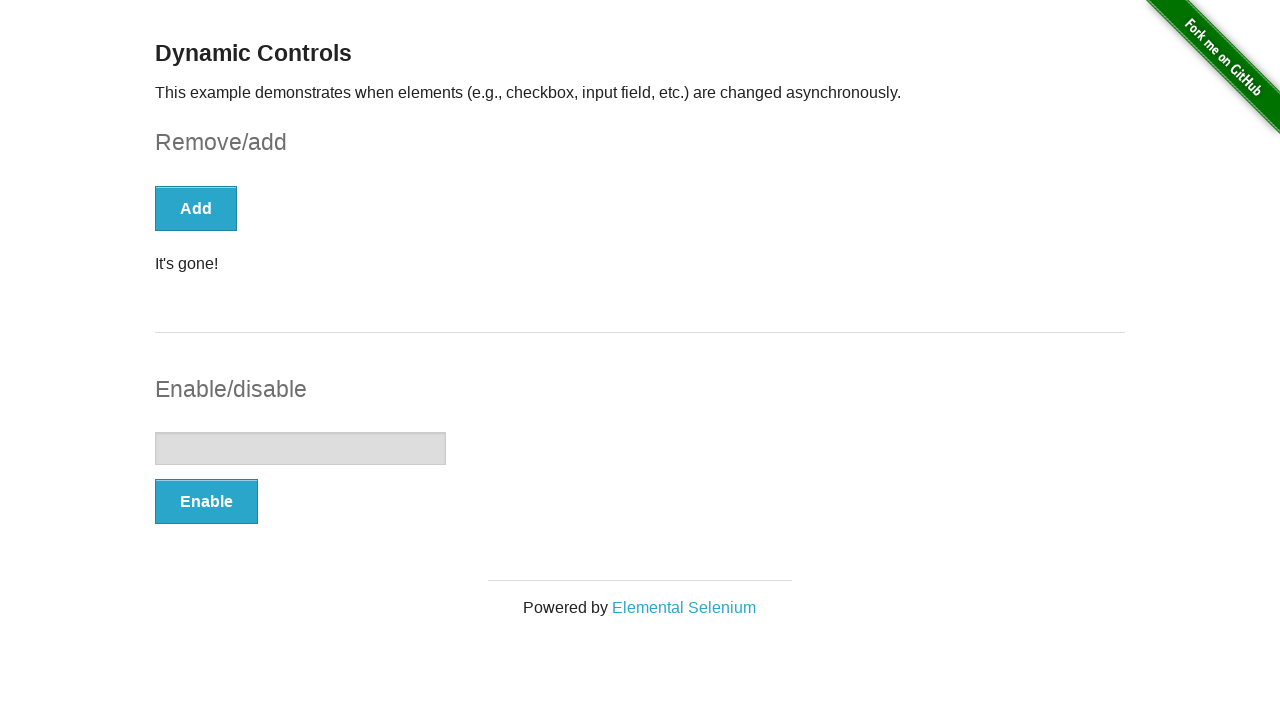